Tests multi-window/tab browser functionality by opening a new tab, navigating to a second page, extracting course name text, switching back to the original tab, and filling a form field with the extracted text.

Starting URL: https://rahulshettyacademy.com/angularpractice/

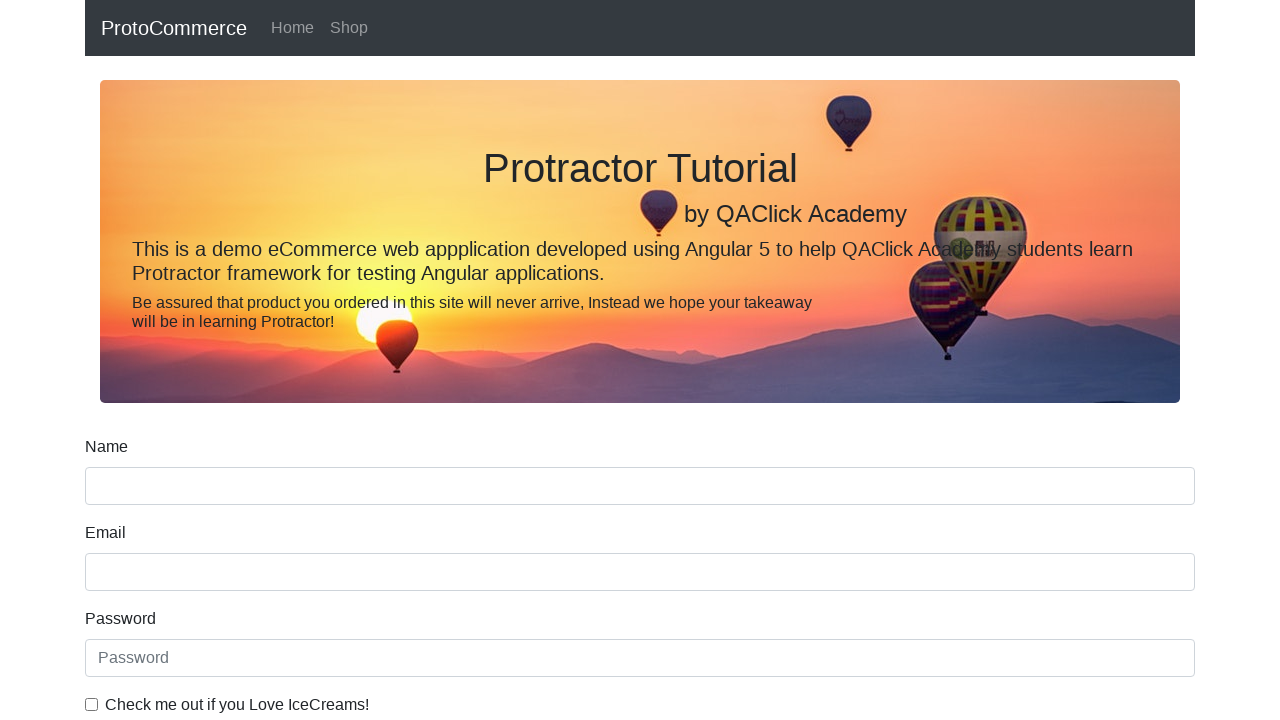

Opened new tab/page
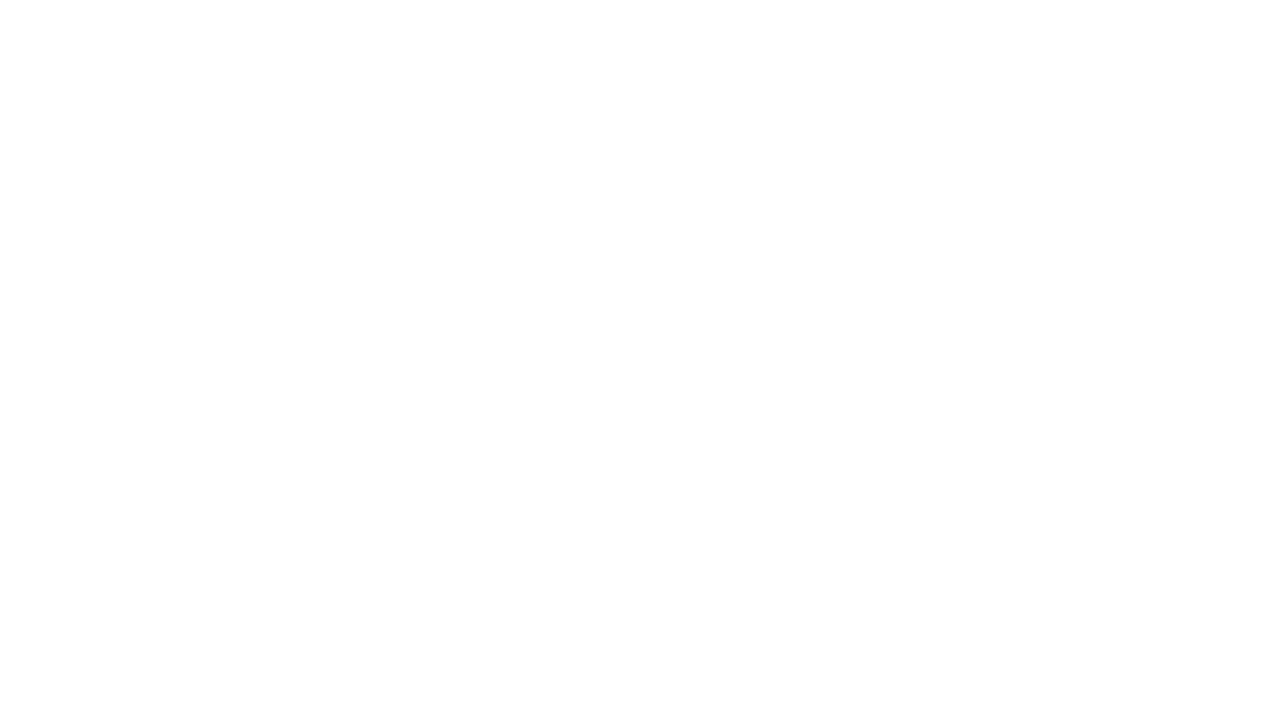

Navigated to https://rahulshettyacademy.com/
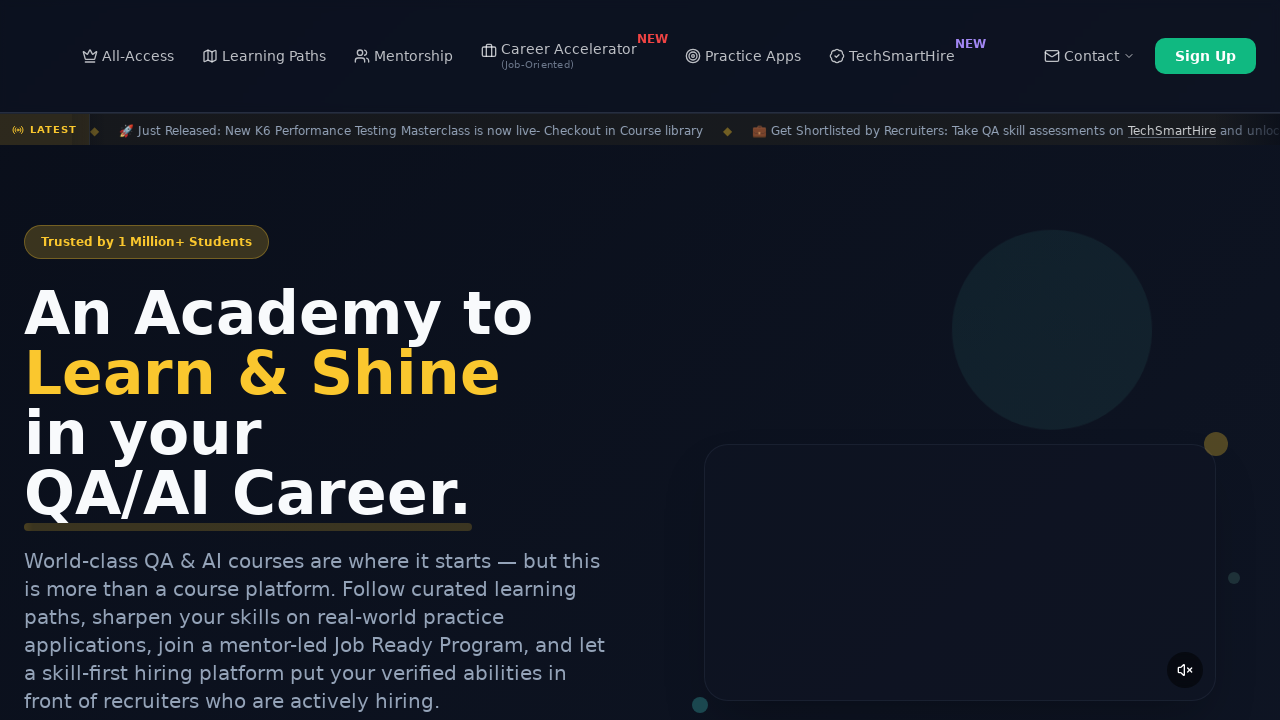

Course links loaded
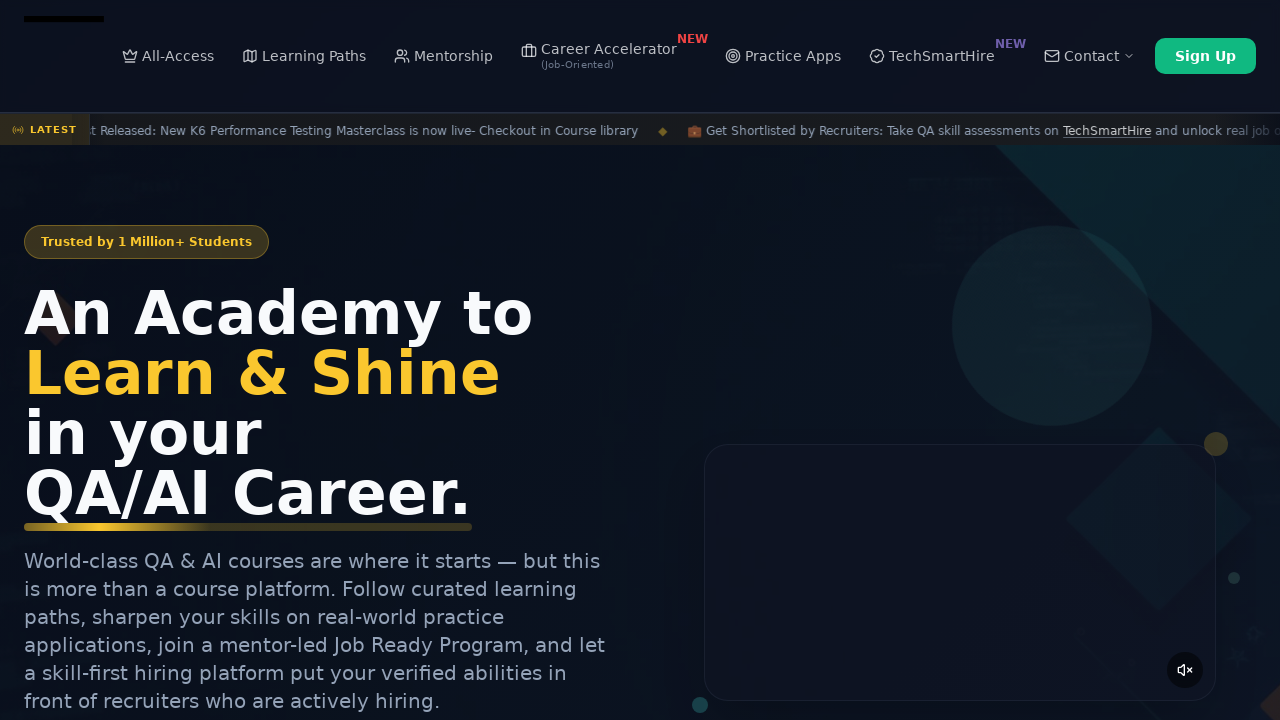

Located course links on page
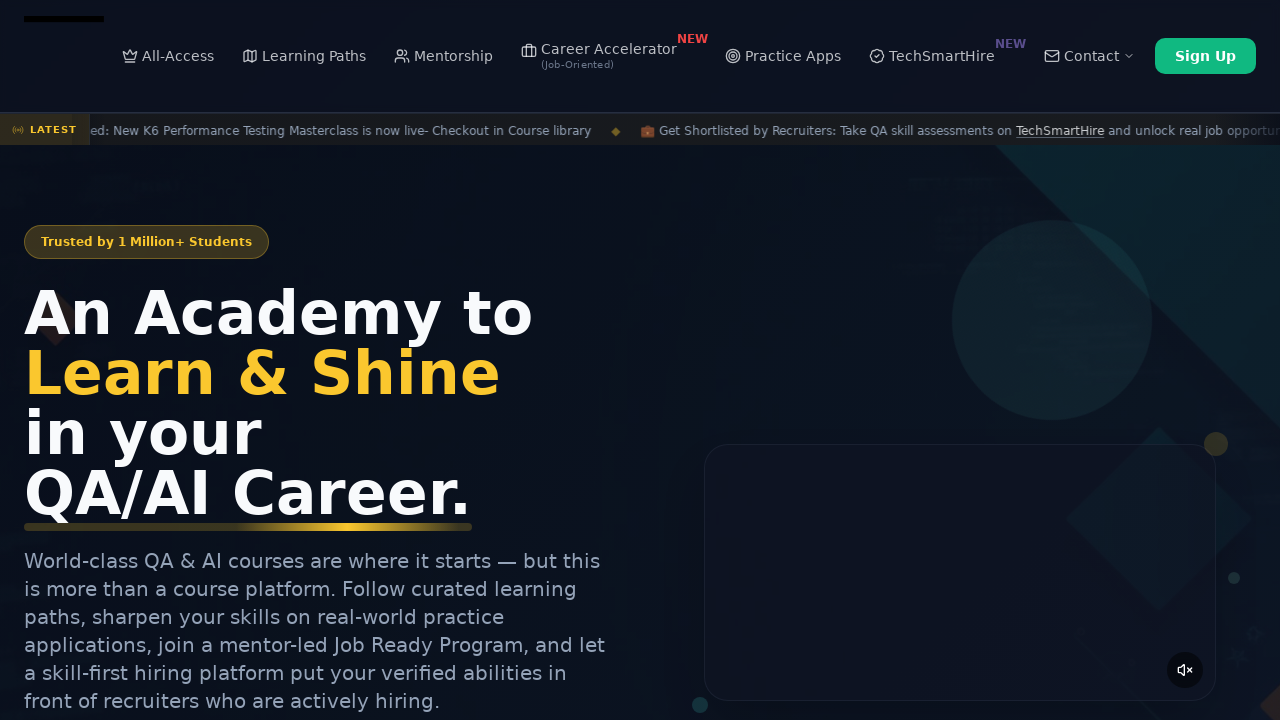

Extracted course name: Playwright Testing
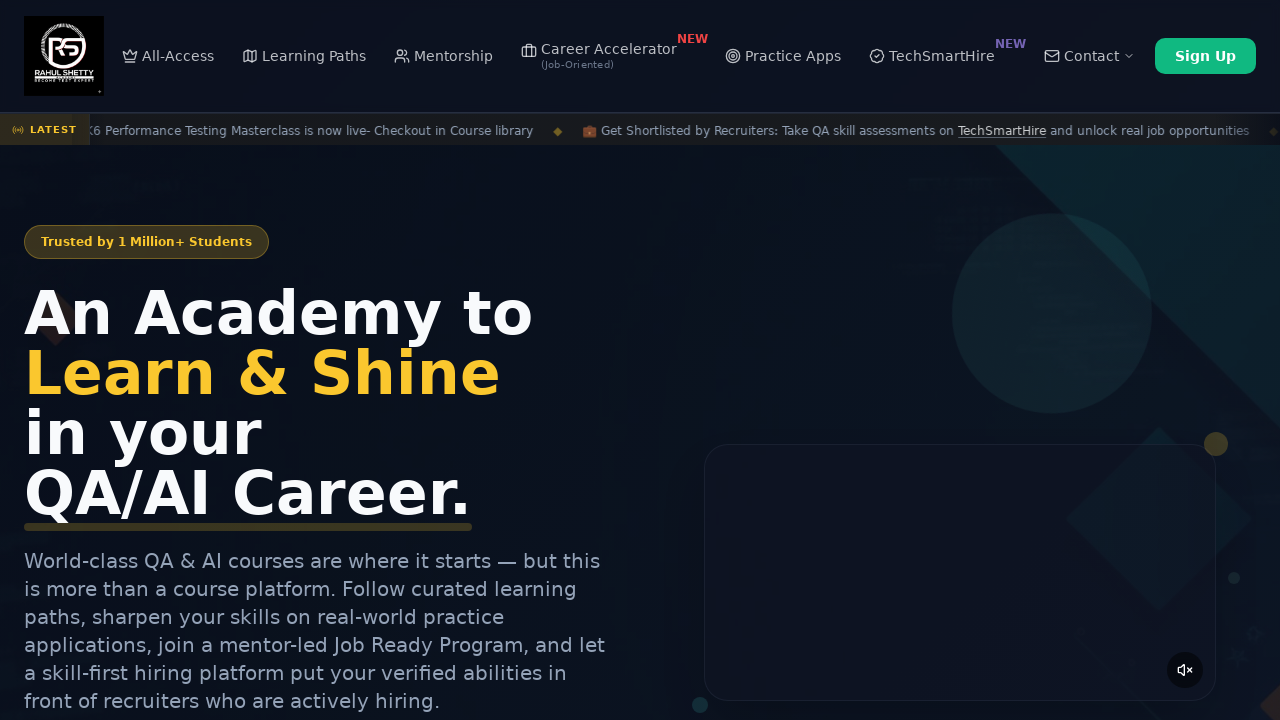

Switched back to original tab
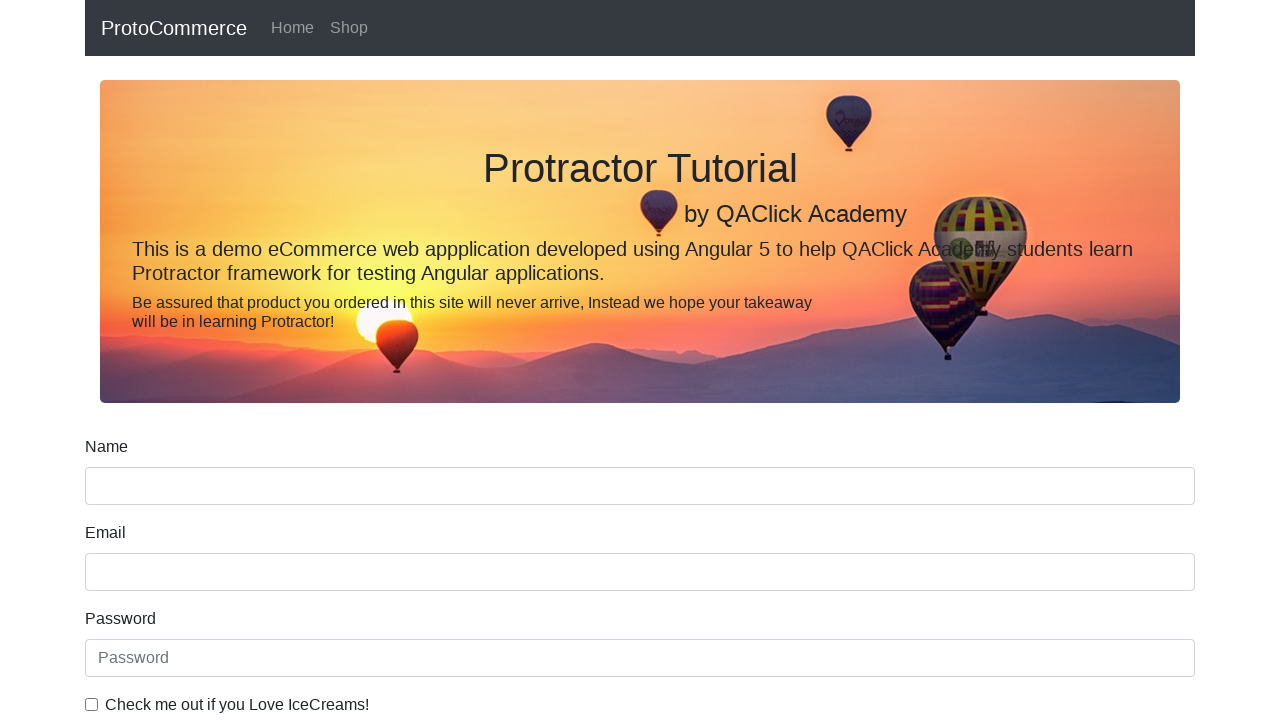

Filled name field with course name: Playwright Testing on [name='name']
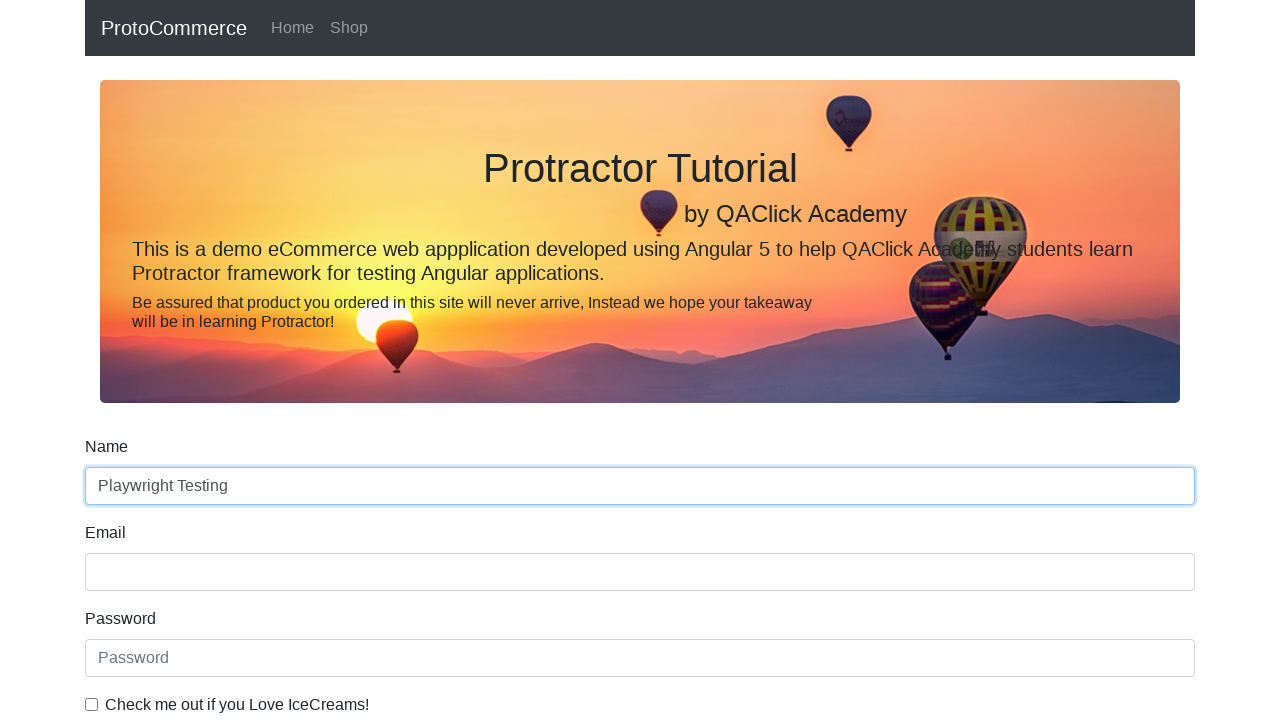

Closed new tab
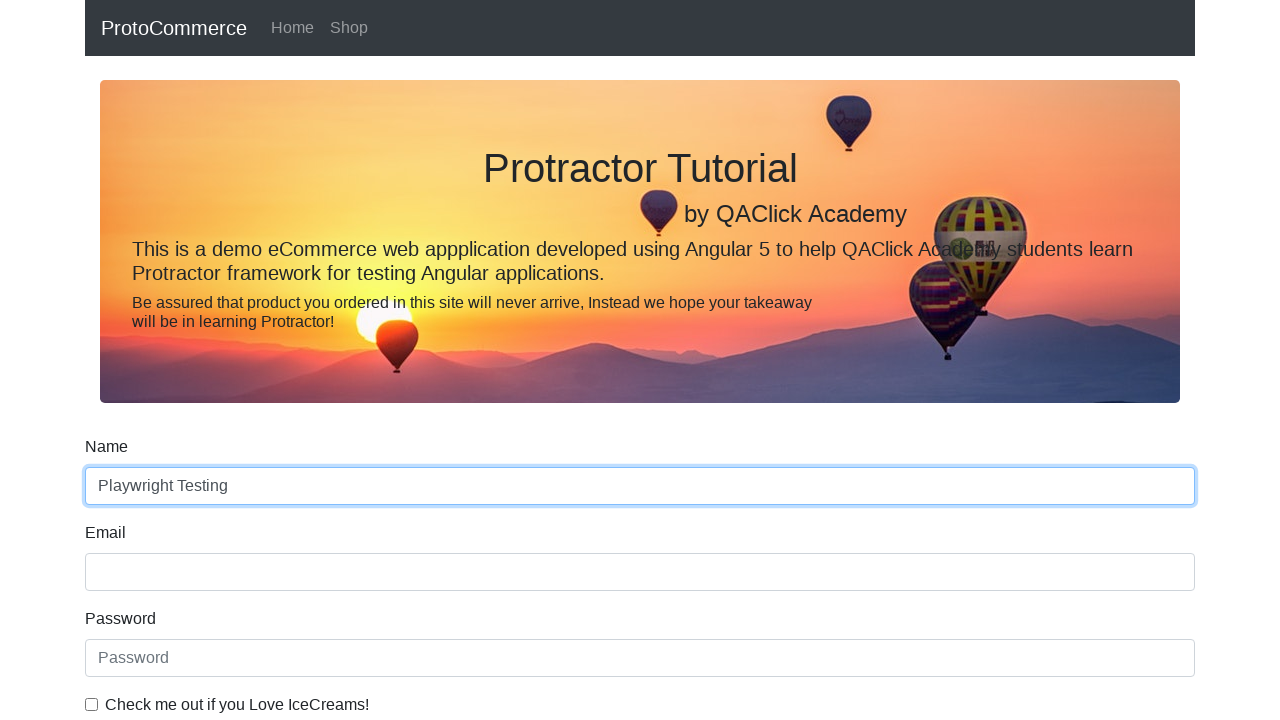

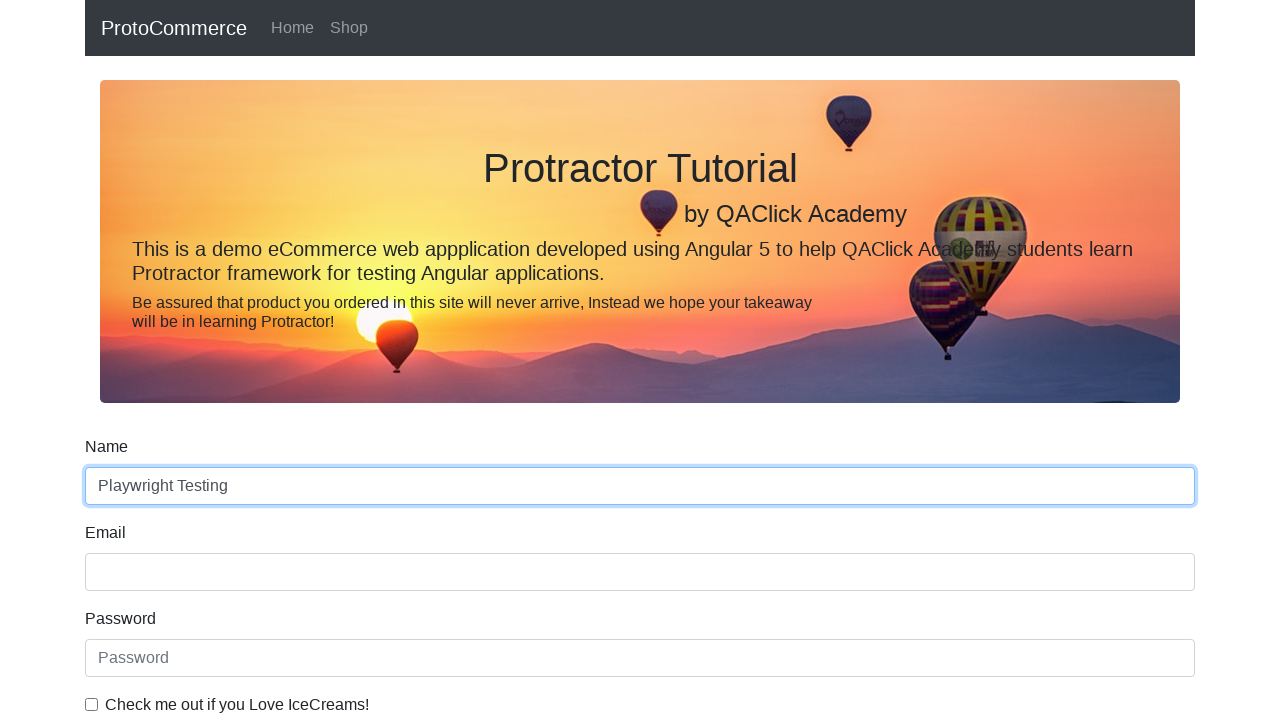